Tests tab navigation functionality by clicking on the Widgets section and then the Tabs menu item

Starting URL: https://demoqa.com/

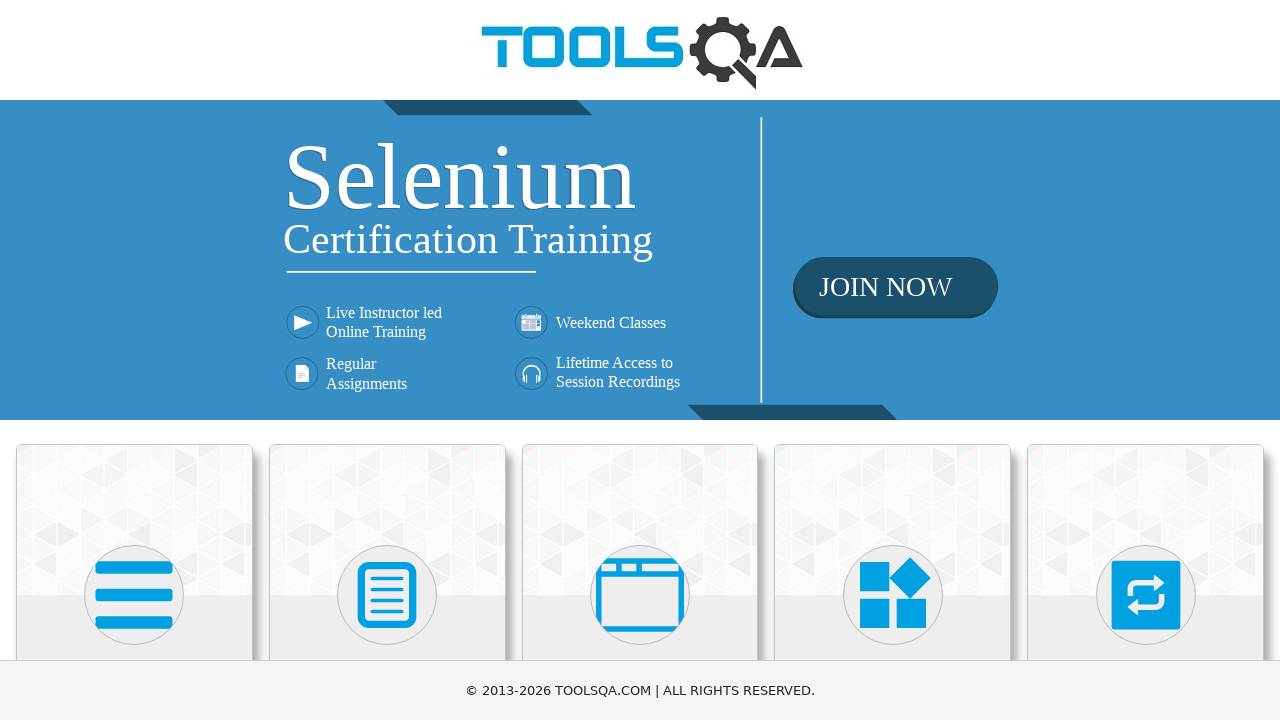

Scrolled Widgets section into view
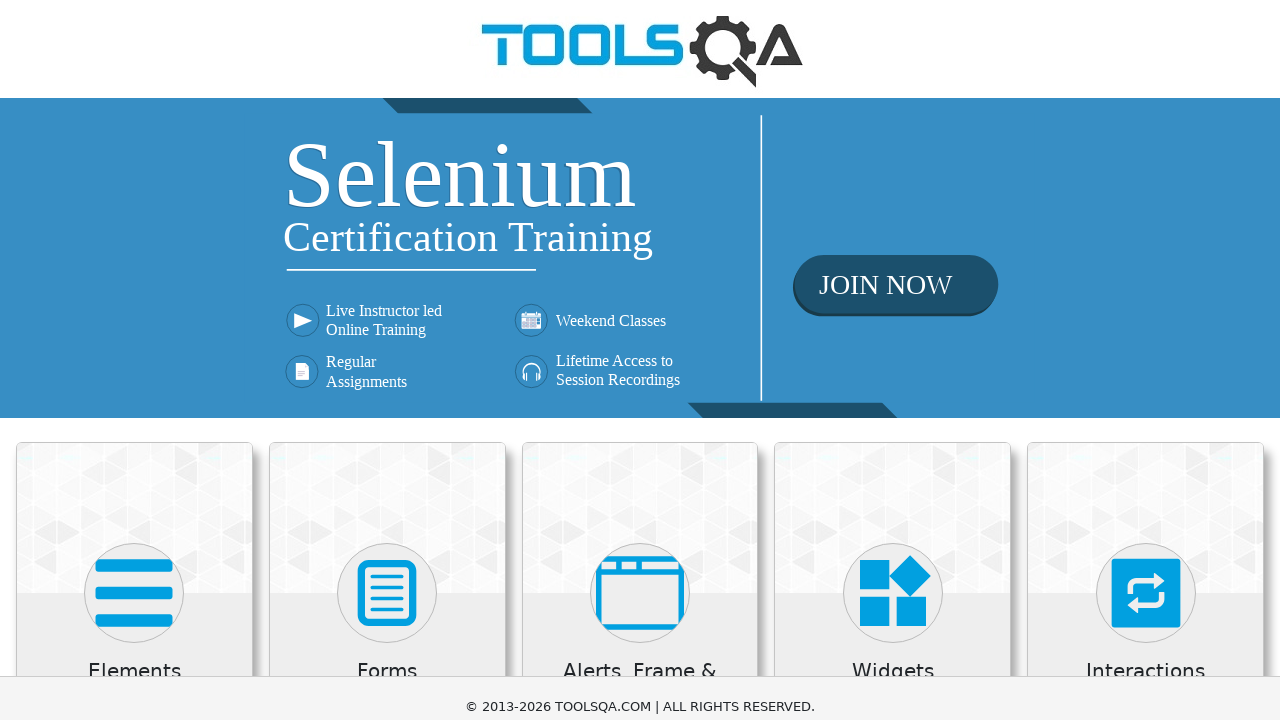

Clicked on Widgets section at (893, 12) on xpath=//h5[text()='Widgets']
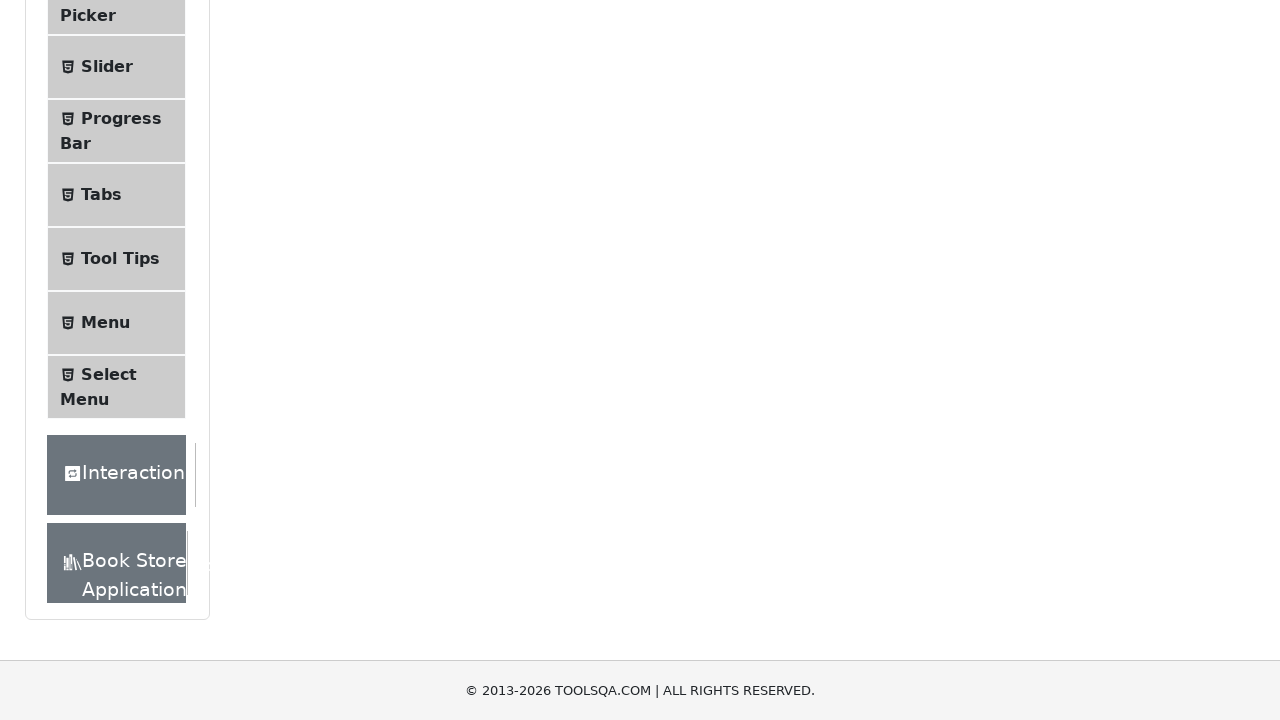

Scrolled Tabs menu item into view
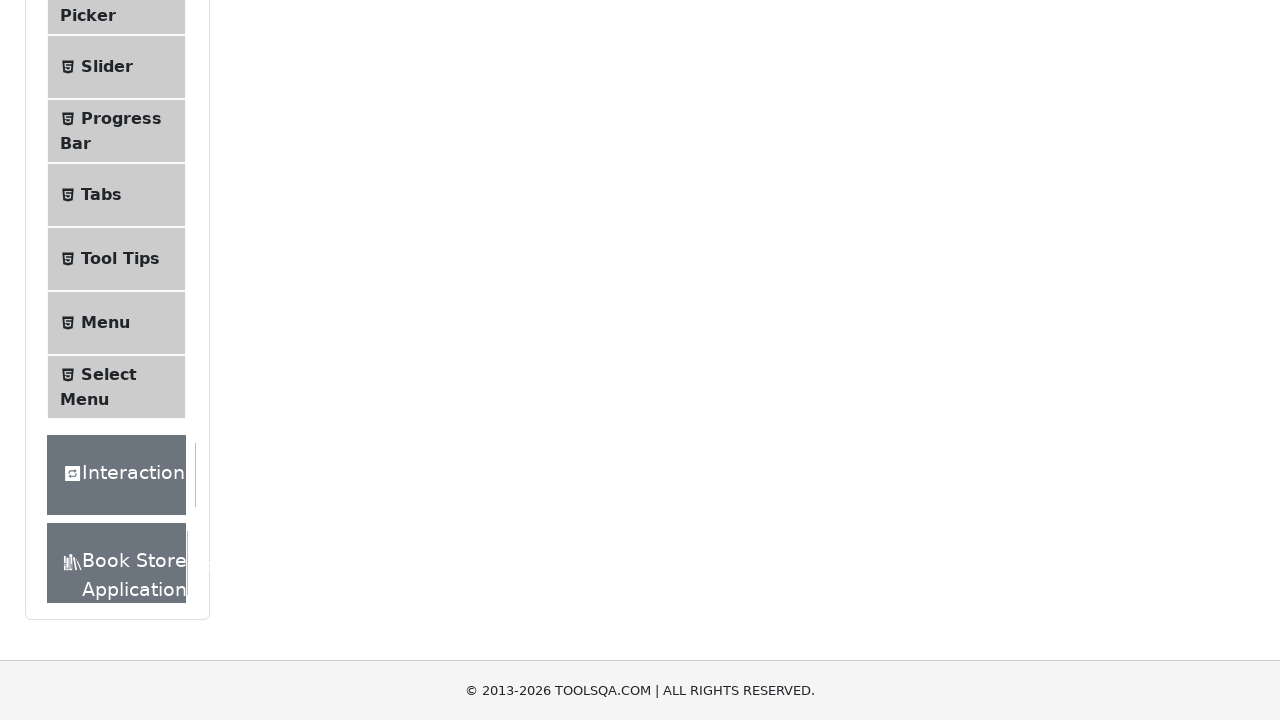

Clicked on Tabs menu item at (101, 195) on xpath=//span[text()='Tabs']
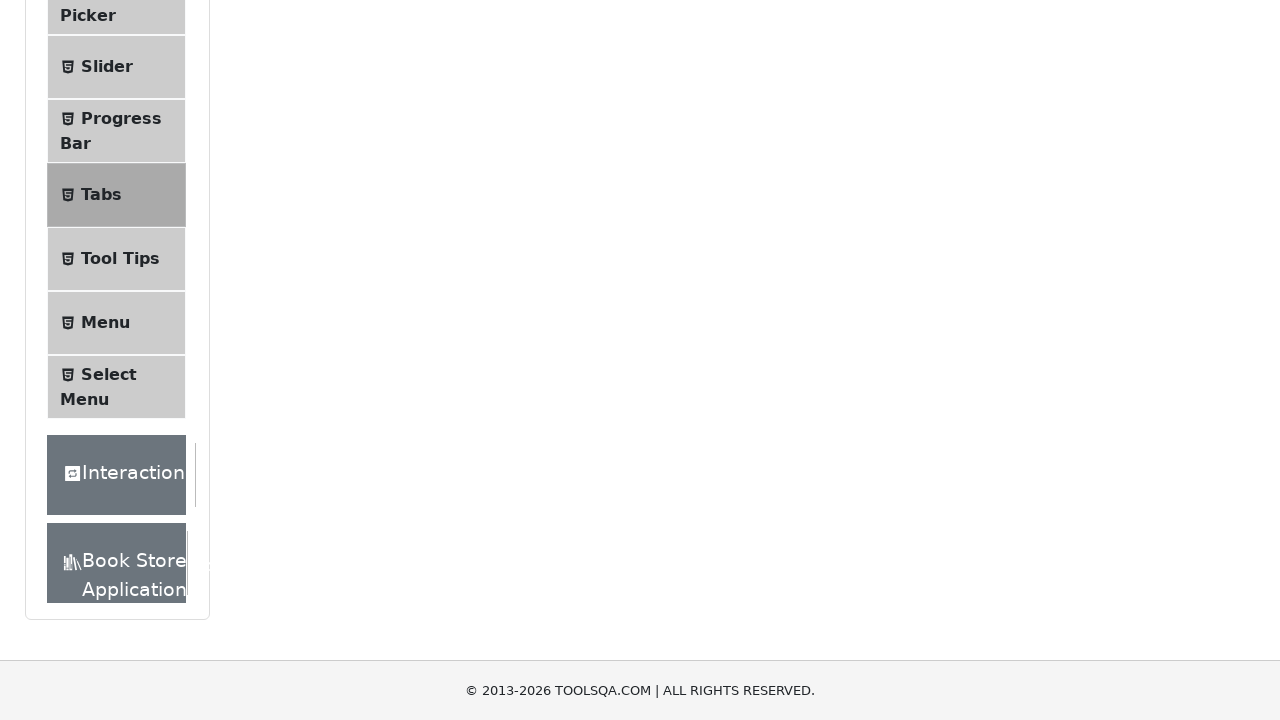

Tabs loaded and tab elements are visible
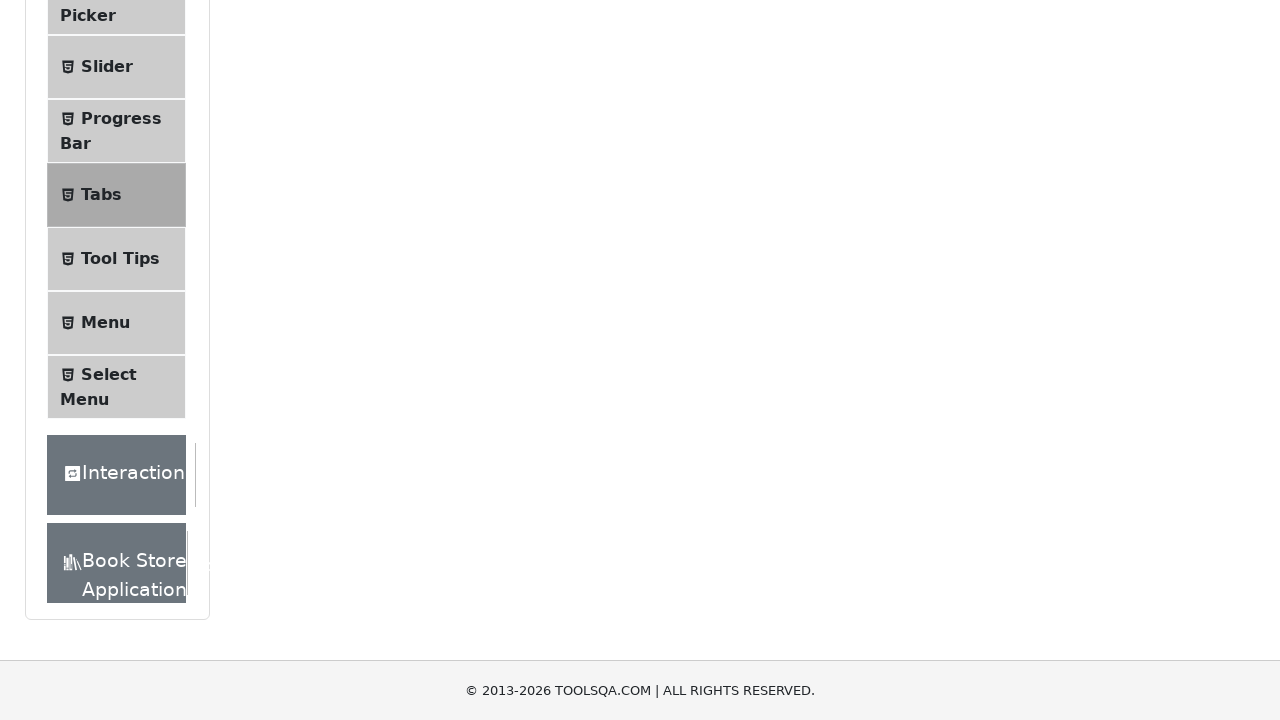

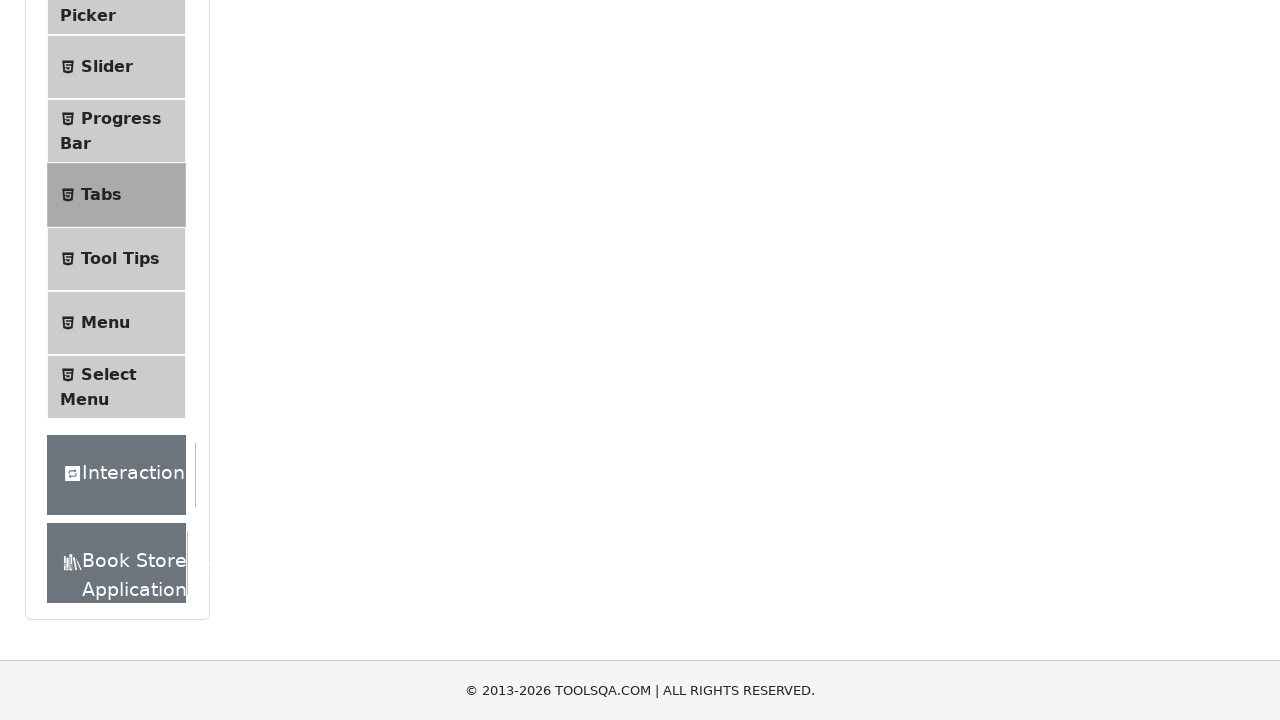